Tests the St. Louis County Real Estate search form by selecting the Locator Number search option, entering a locator number, submitting the search, and navigating to the parcel detail page from the results.

Starting URL: https://revenue.stlouisco.com/RealEstate/SearchInput.aspx

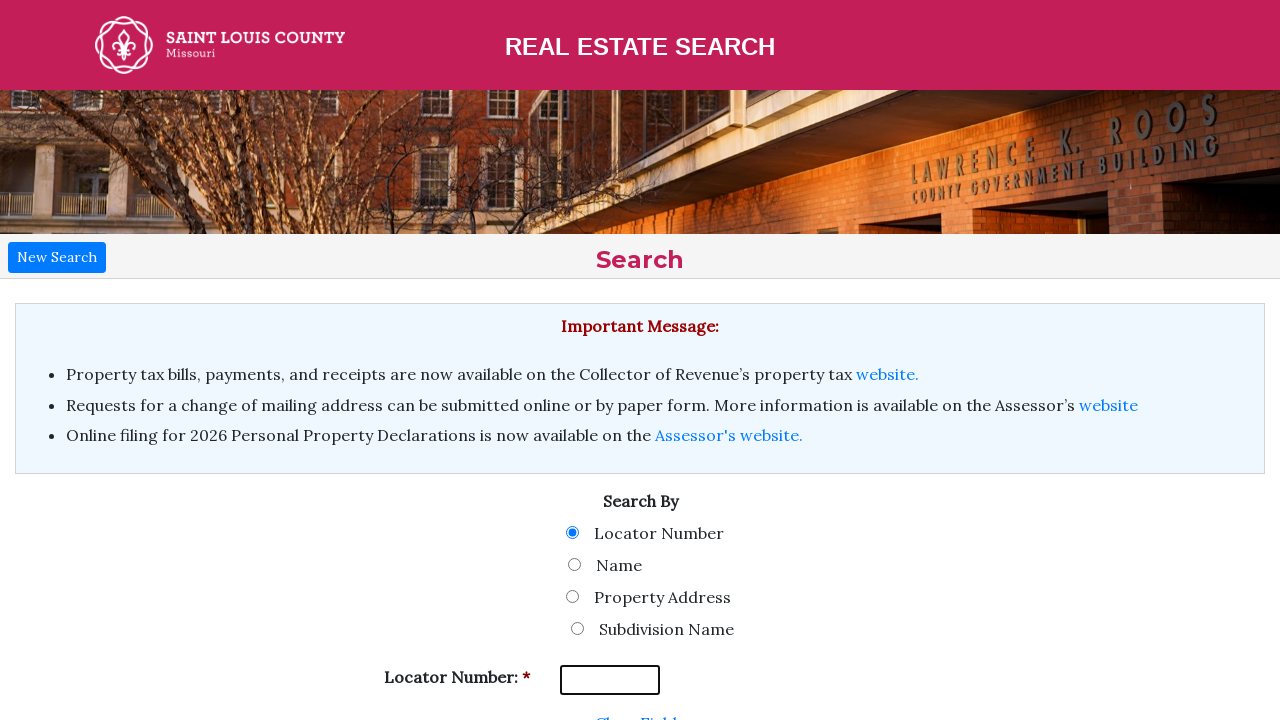

Entered locator number '19U430038' in the search field on #ctl00_MainContent_tboxLocatorNum
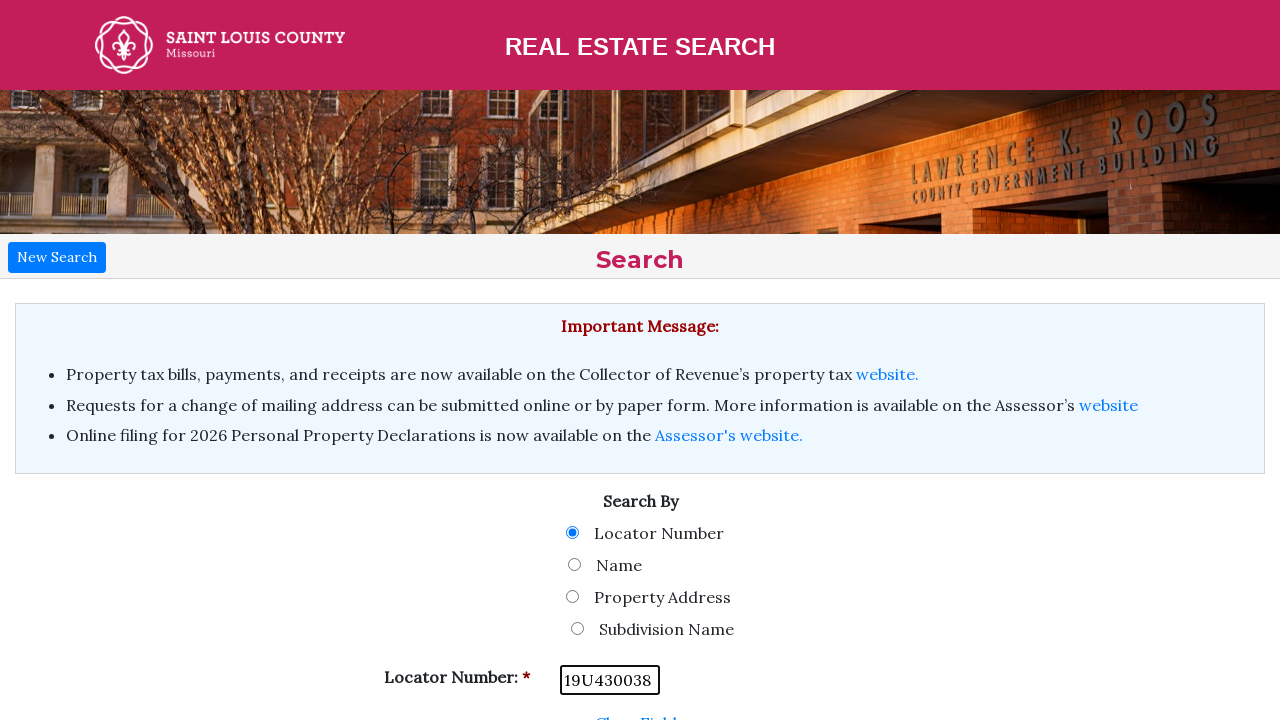

Clicked Search button to submit the form at (636, 471) on #ctl00_MainContent_butFind
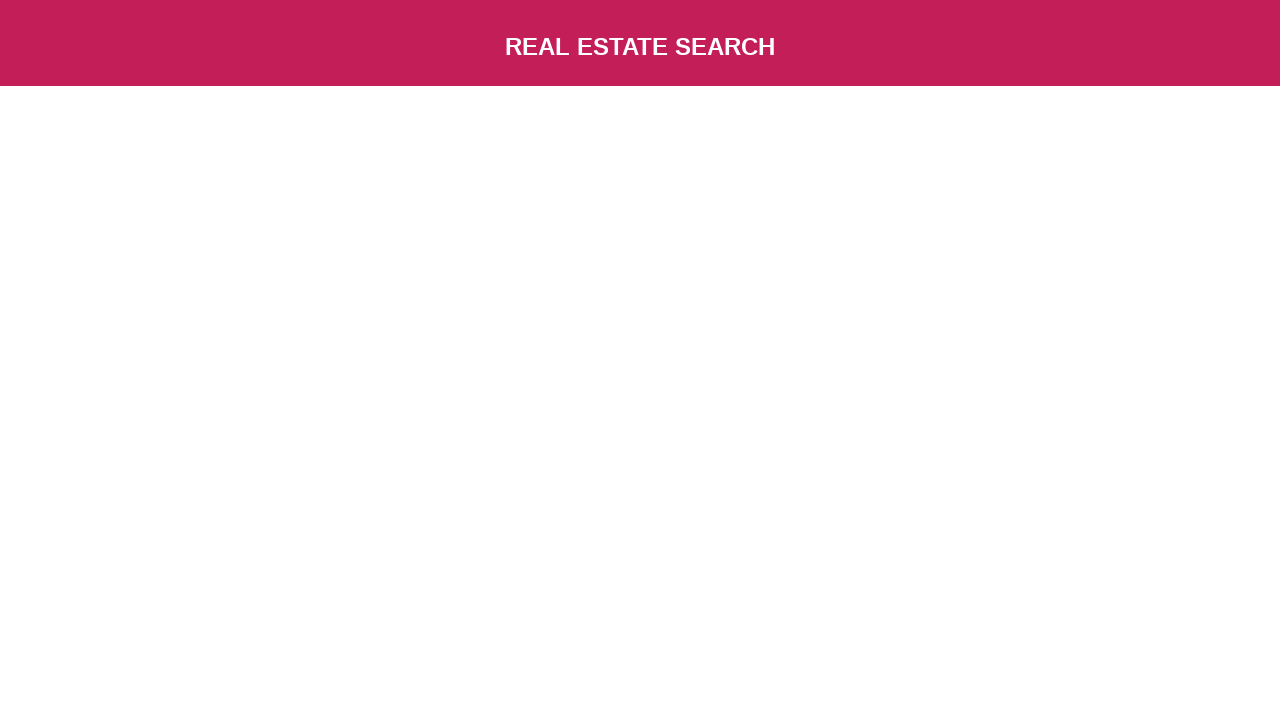

Search results table loaded successfully
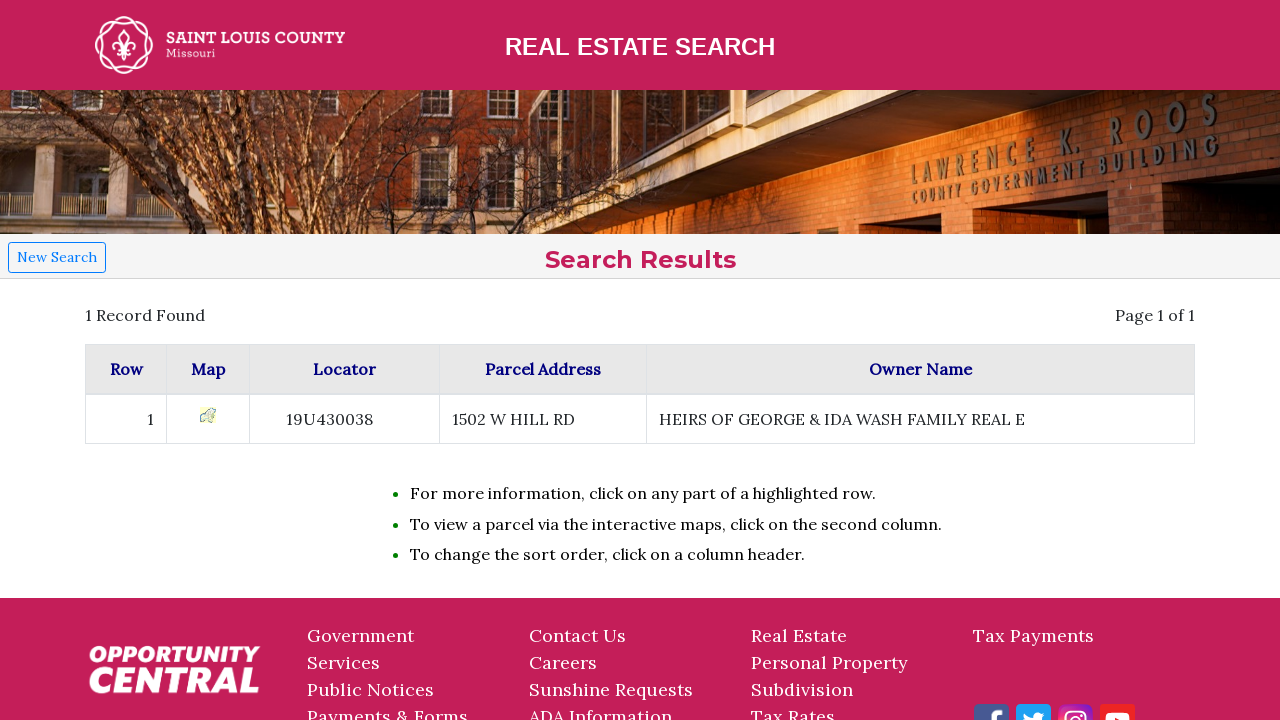

Clicked on the address cell of the first search result to navigate to parcel detail page at (543, 419) on #ctl00_MainContent_tableData tbody tr >> nth=0 >> td >> nth=3
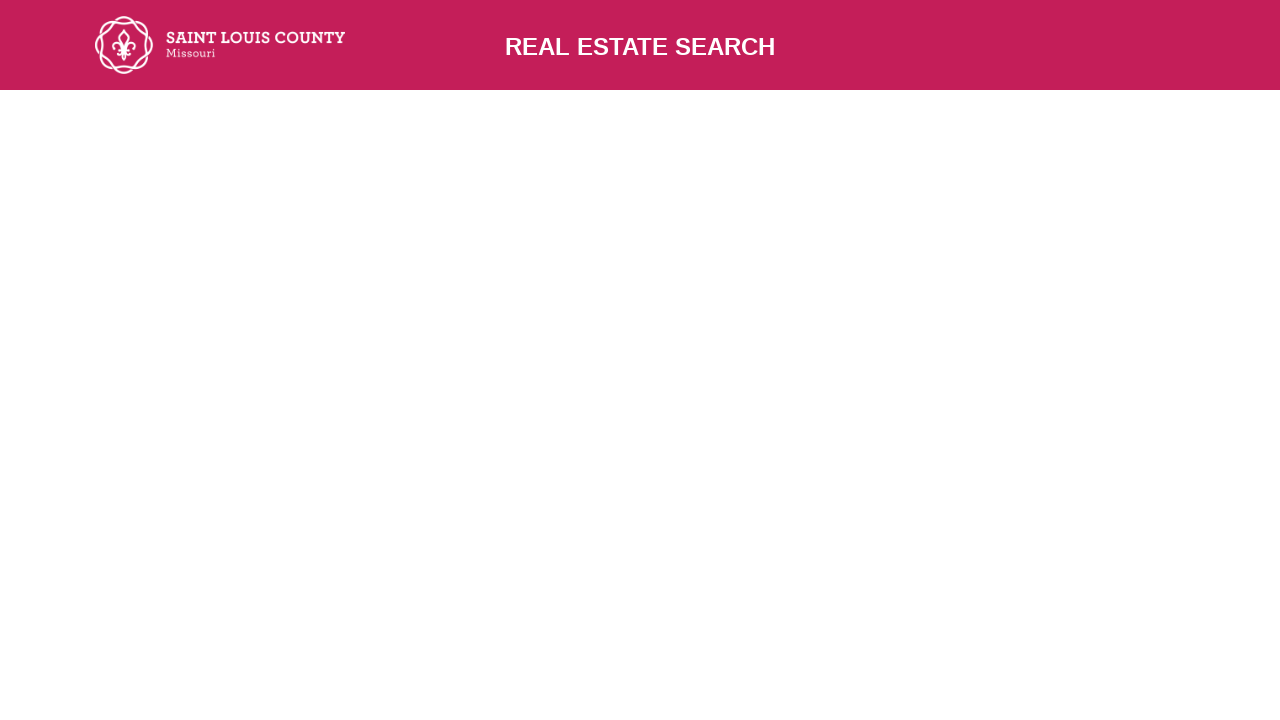

Parcel detail page loaded with owner information displayed
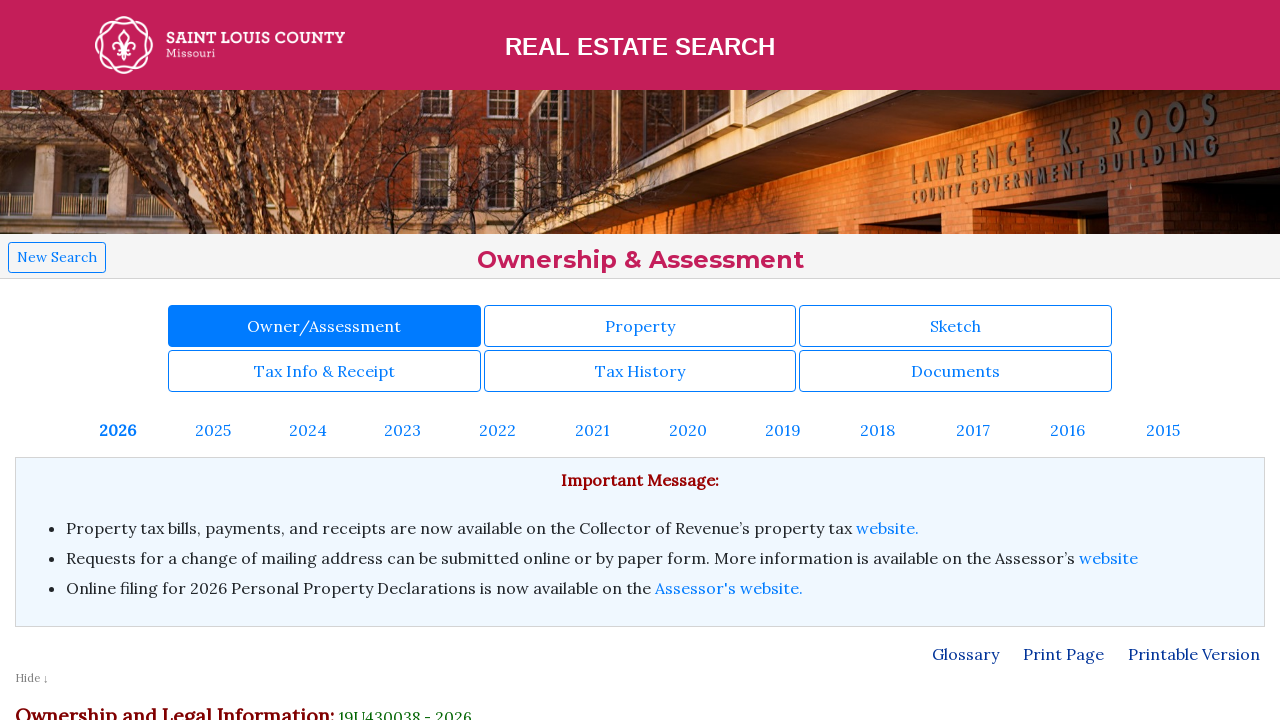

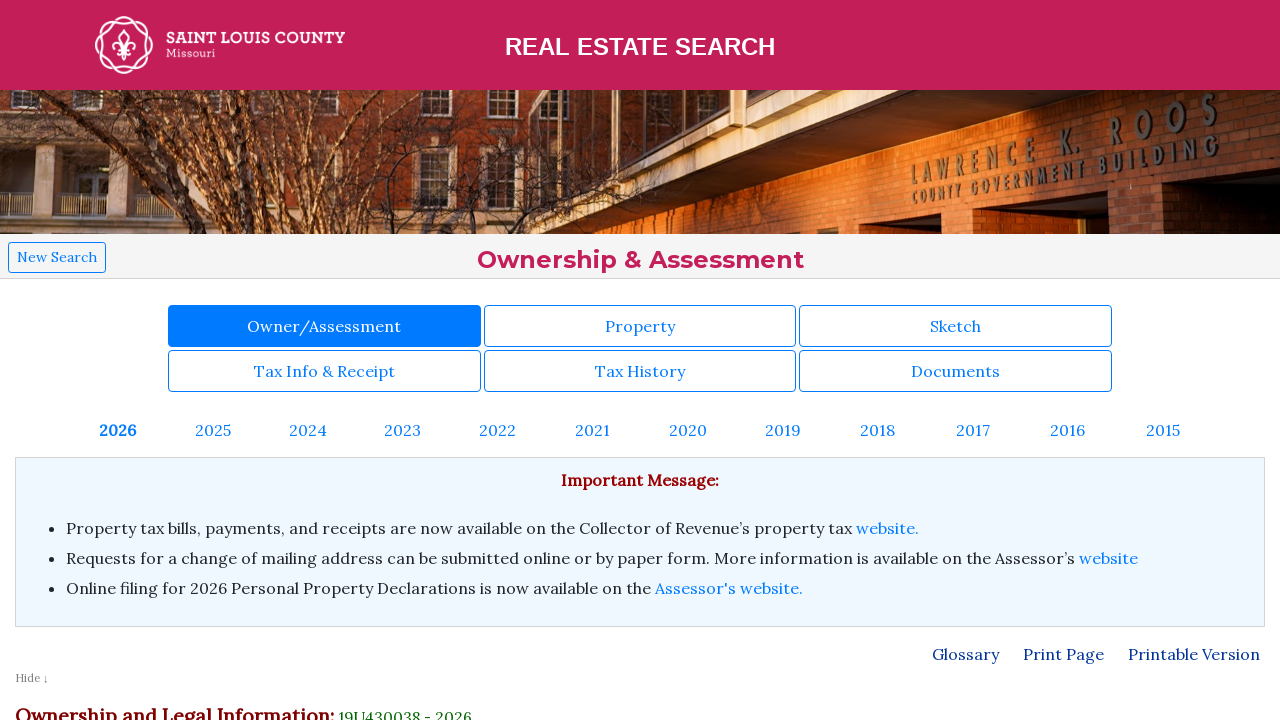